Navigates to Mercury Travels homepage and verifies that links are present on the page

Starting URL: https://www.mercurytravels.co.in/

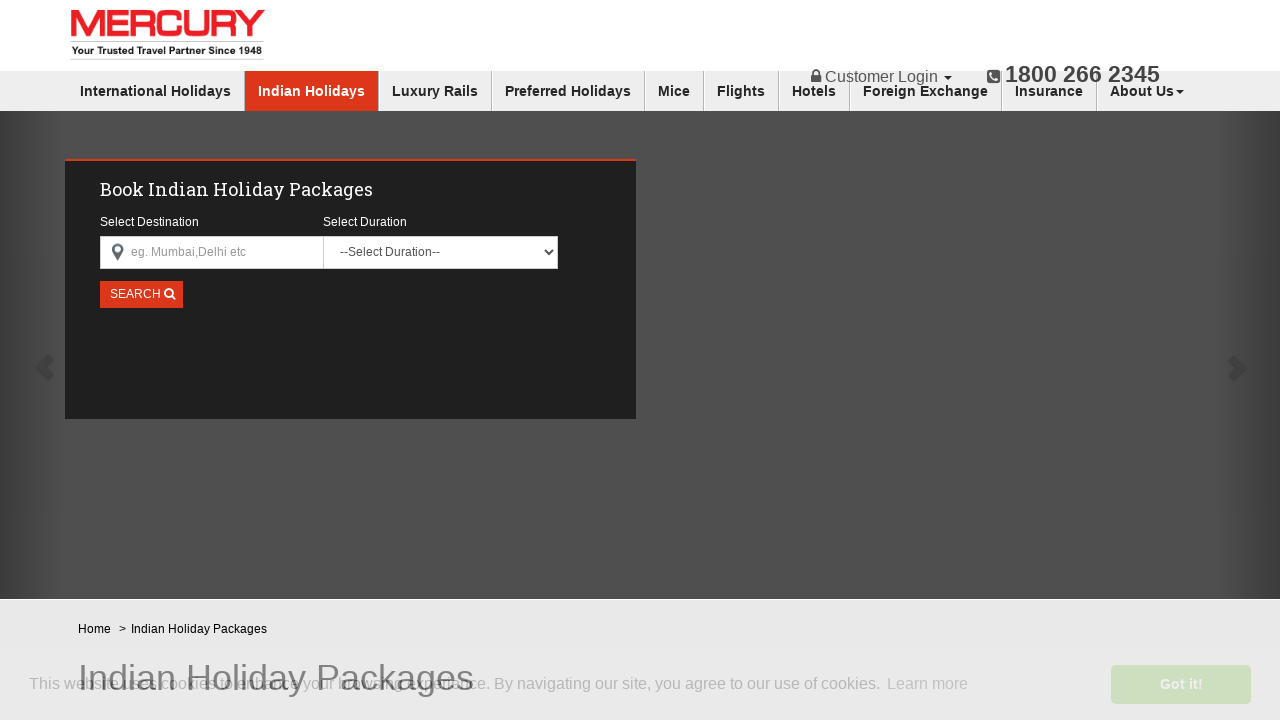

Waited for links to load on Mercury Travels homepage
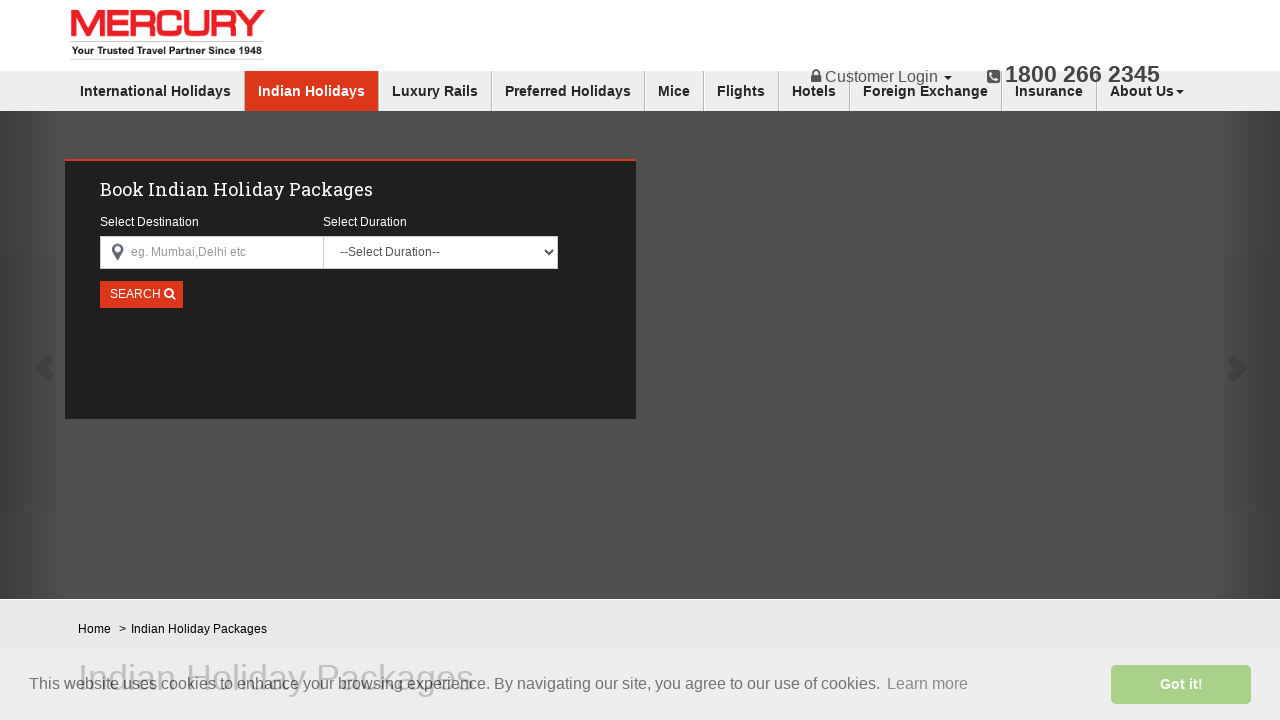

Located all links on the page
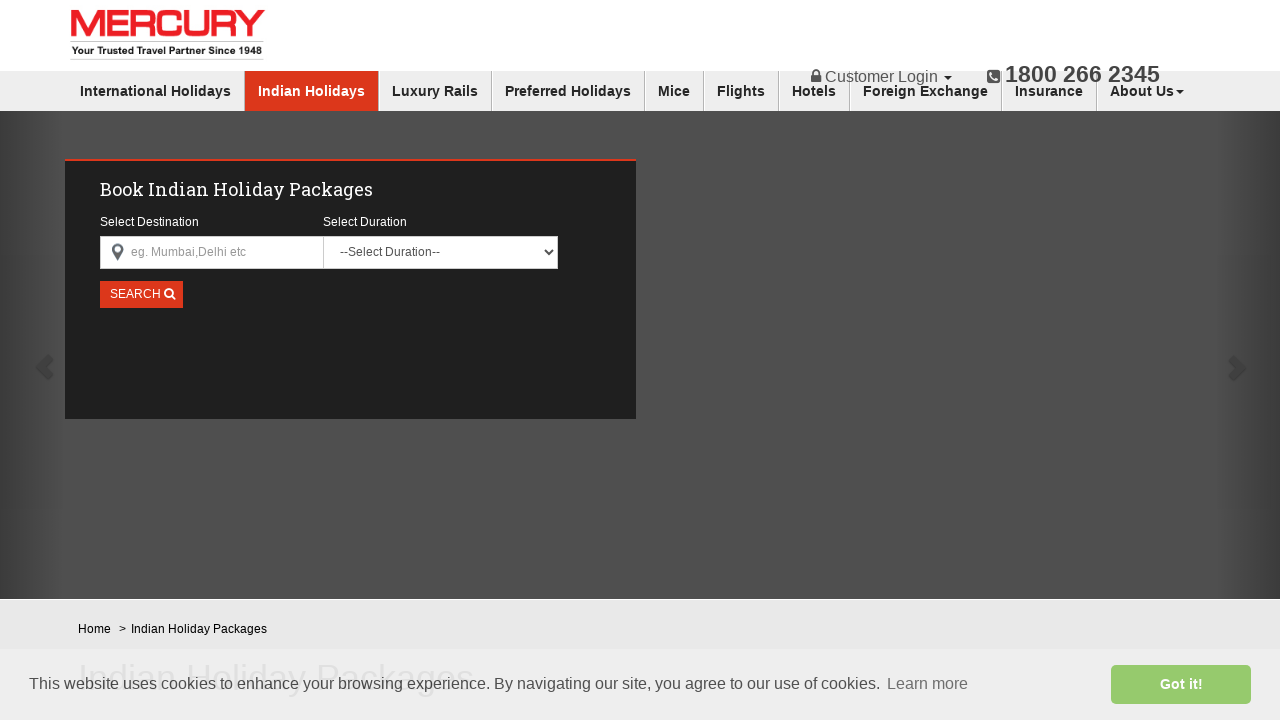

Verified that links are present on the page
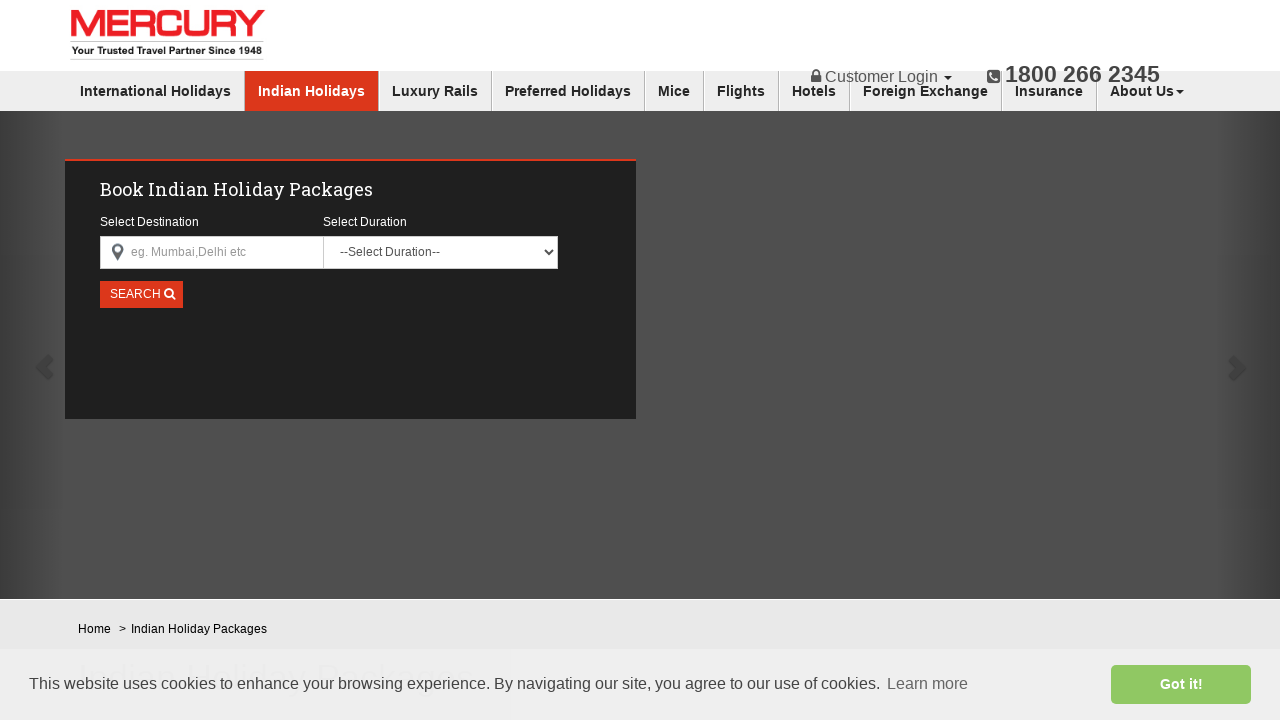

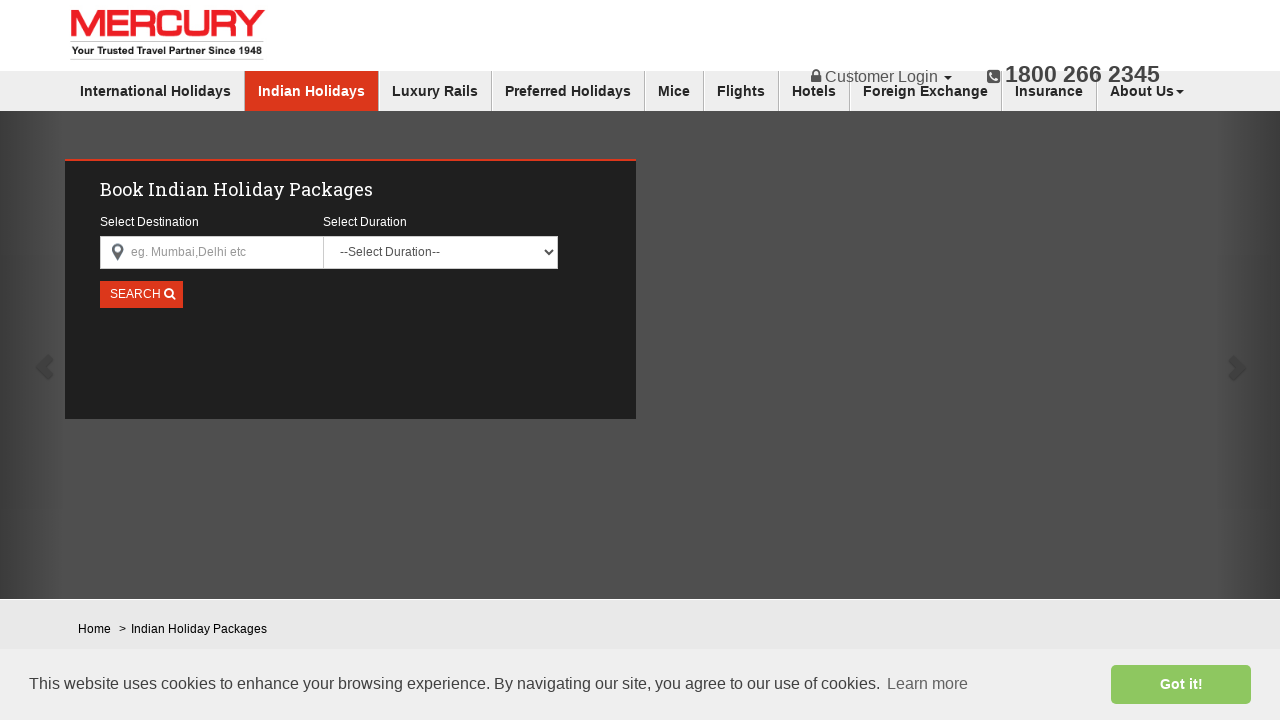